Tests a contact form by filling in first name, last name, email, and message fields, then clicking reset and submit buttons using JavaScript execution

Starting URL: https://www.automationtesting.co.uk/contactForm.html

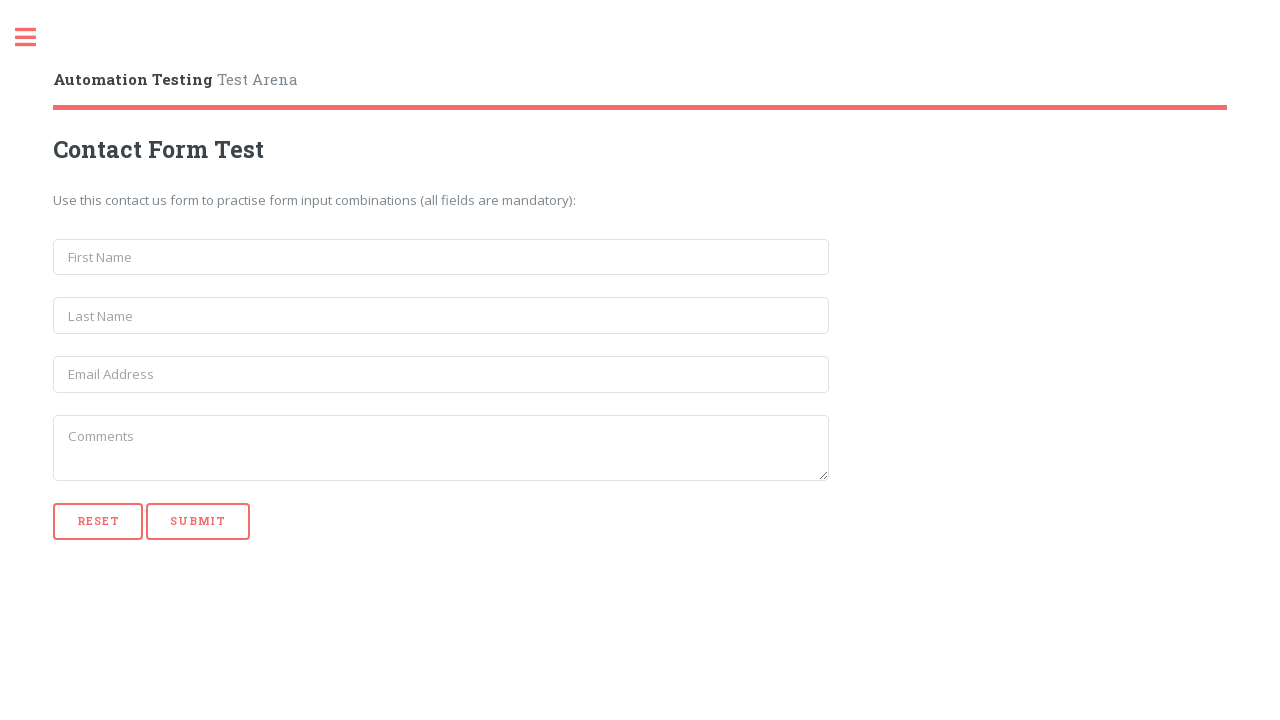

Filled first name field with 'Jhon' on input[name='first_name']
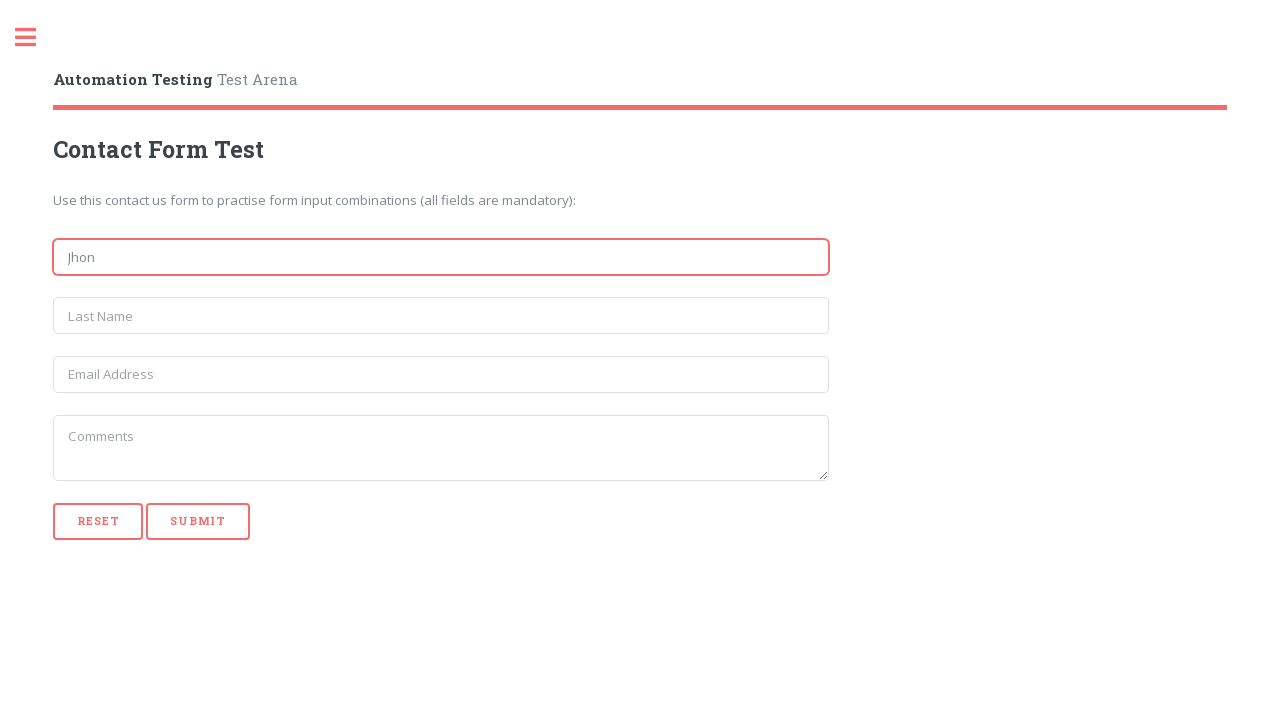

Filled last name field with 'Smith' on input[name='last_name']
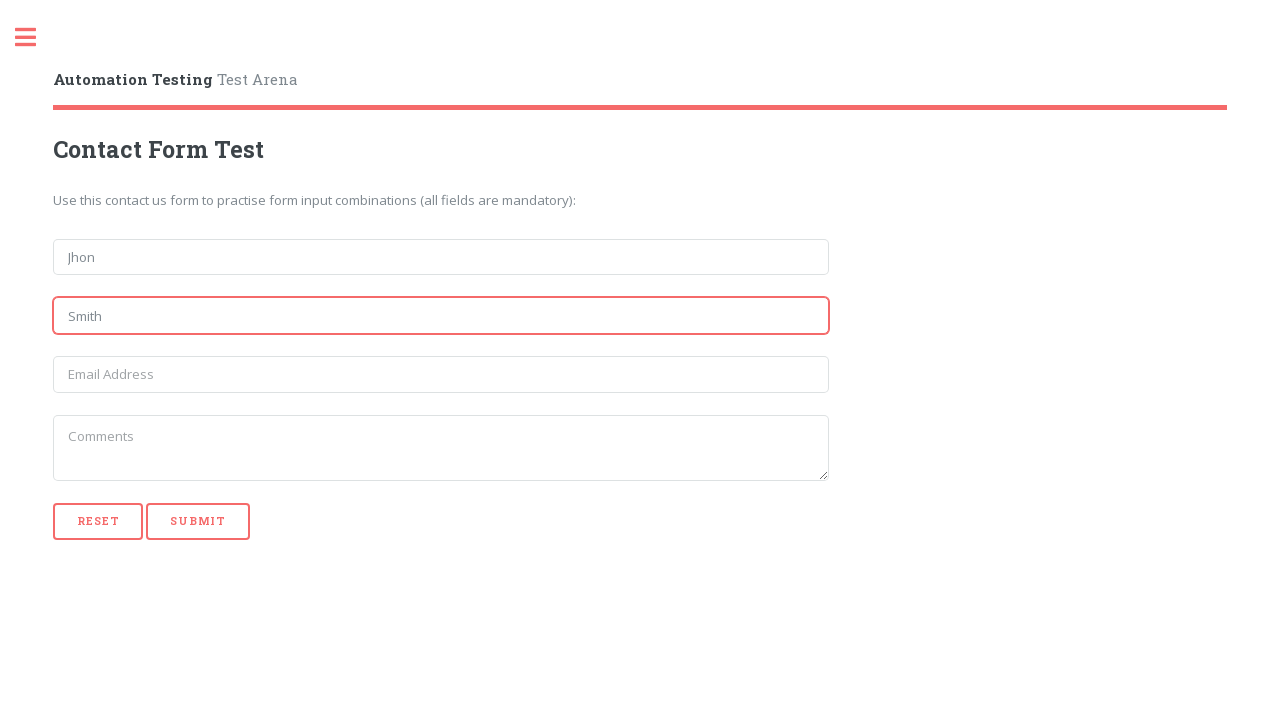

Filled email field with 'JhonSmith@gmail.com' on input[name='email']
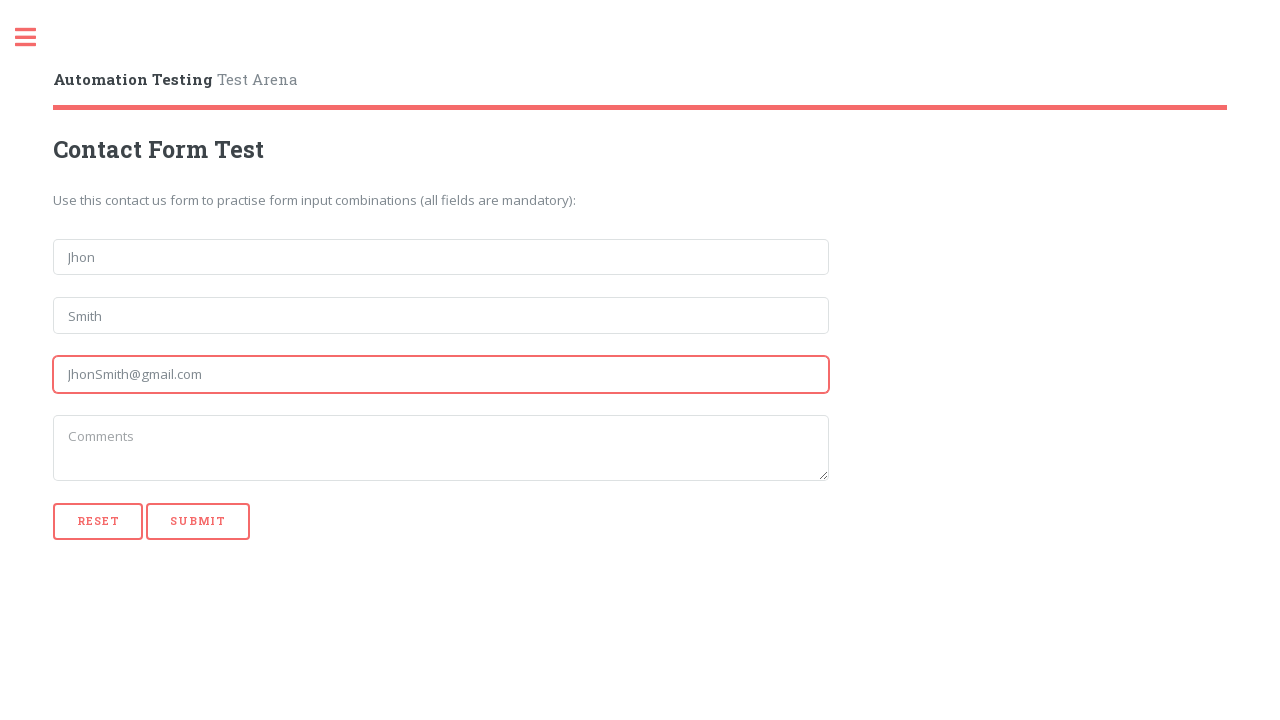

Filled message field with 'Jhonsmith are you fine' on textarea[name='message']
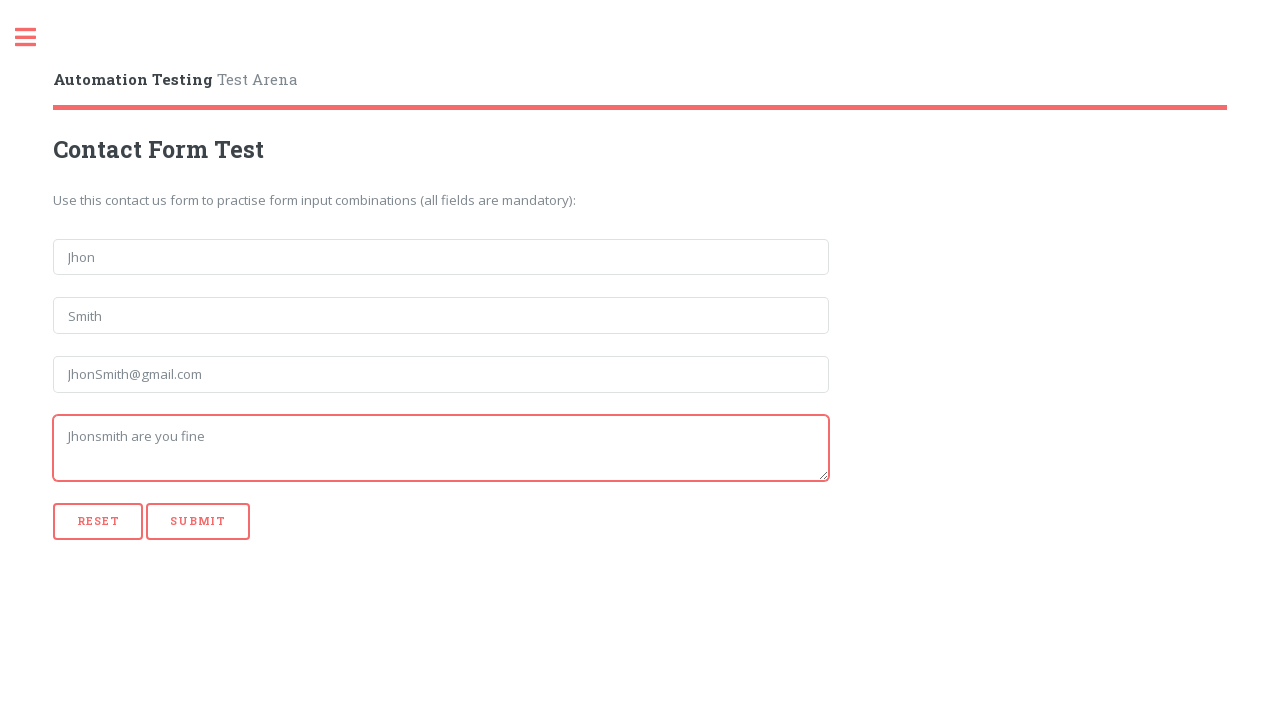

Clicked reset button to clear form at (98, 521) on [type='reset']
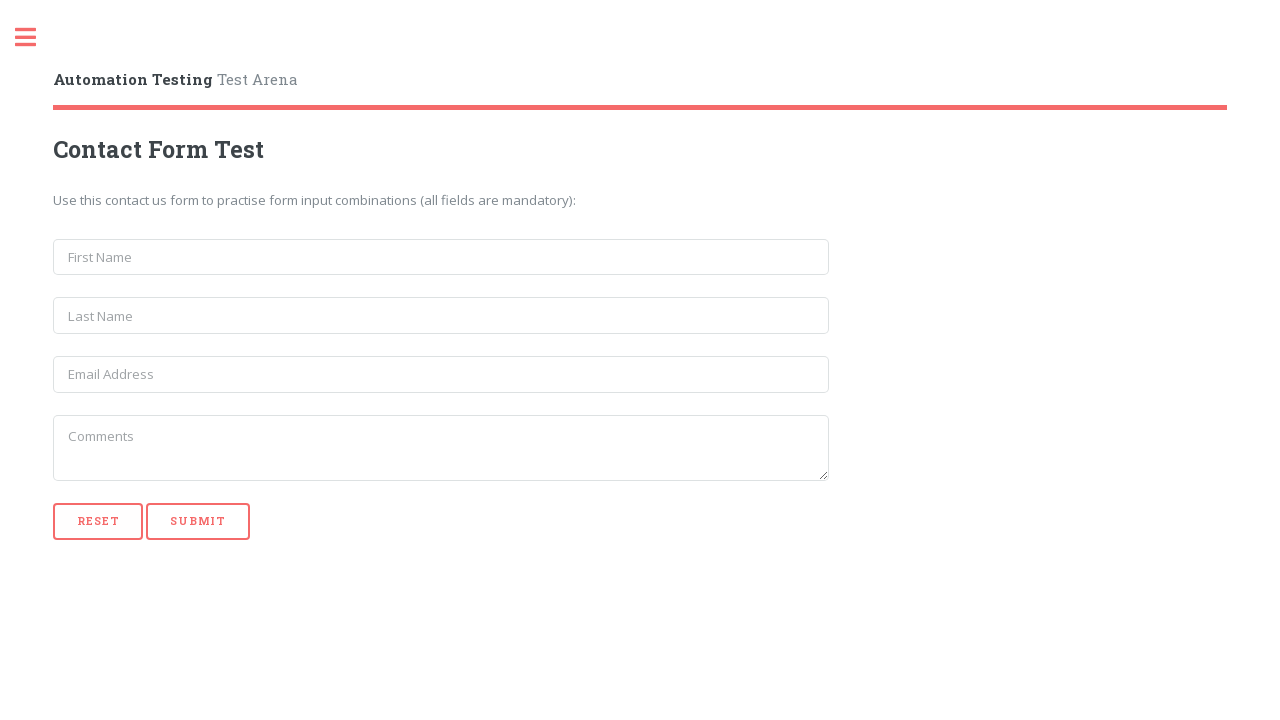

Clicked submit button to submit form at (198, 521) on [type='submit']
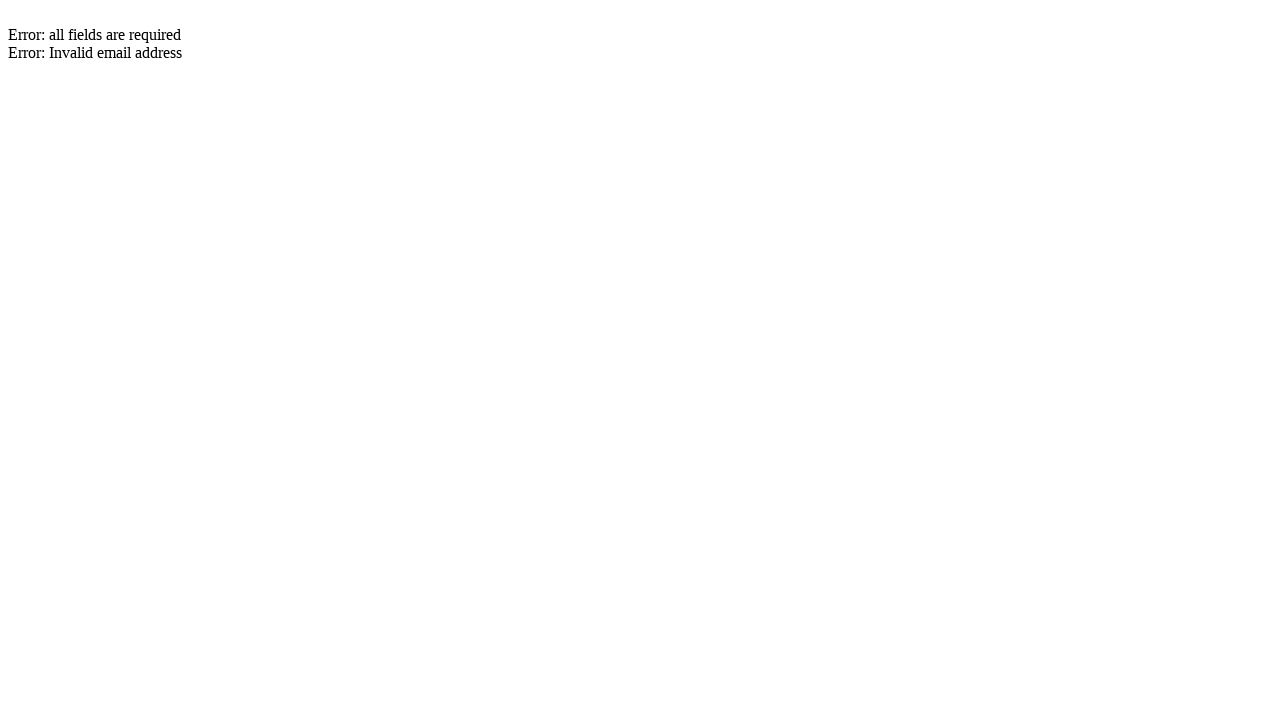

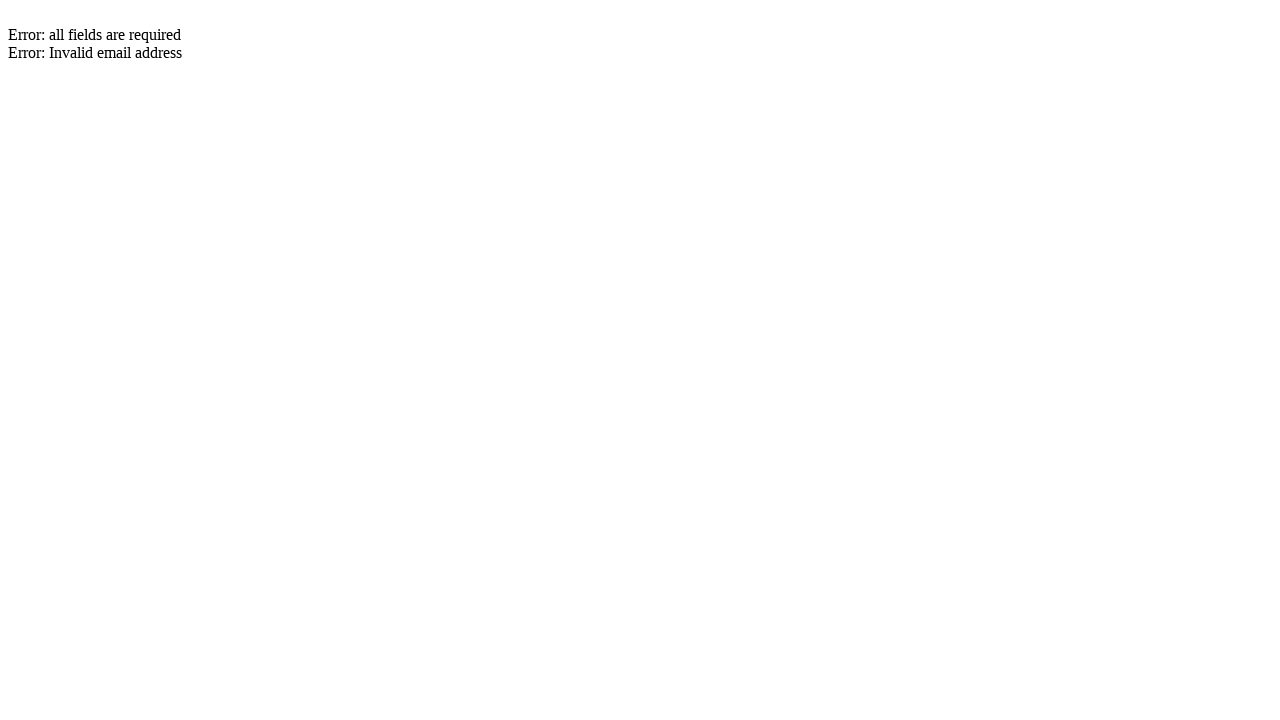